Tests search functionality by selecting a specific section 'Transports' from the dropdown and performing a search.

Starting URL: https://www.ss.lv/lv/search/

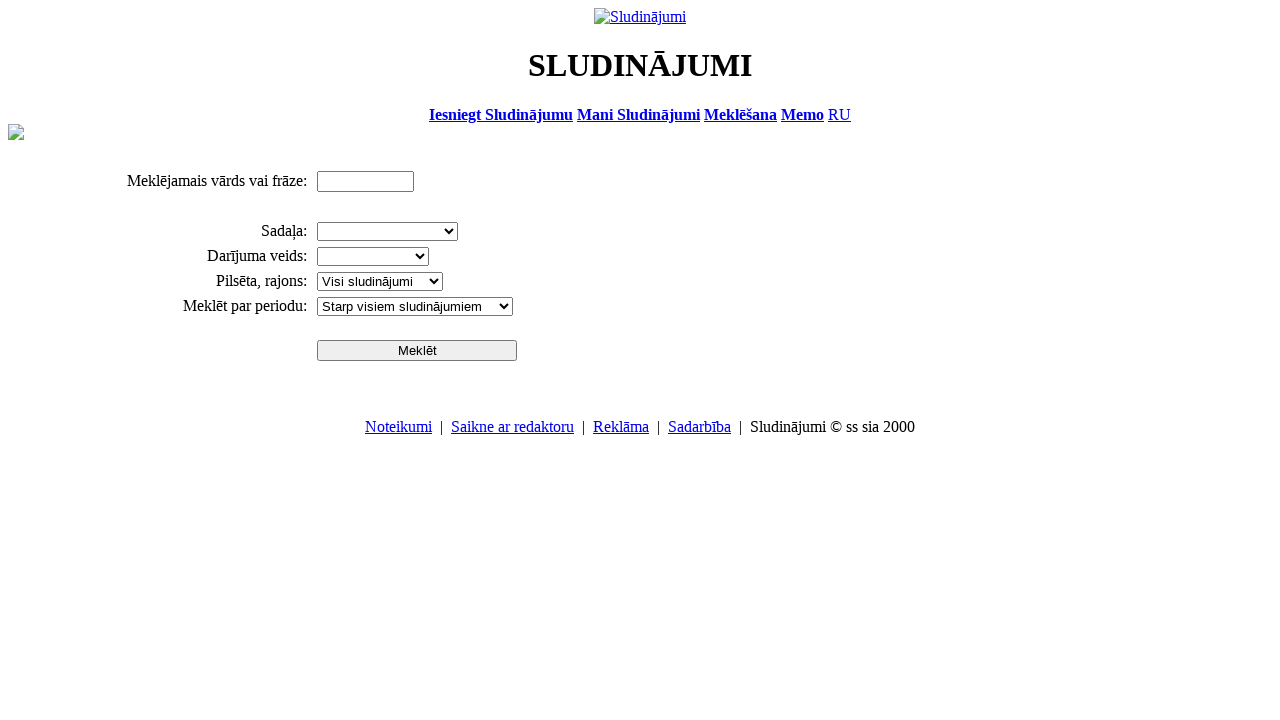

Selected 'Transports' section from dropdown on select[name='cid_0']
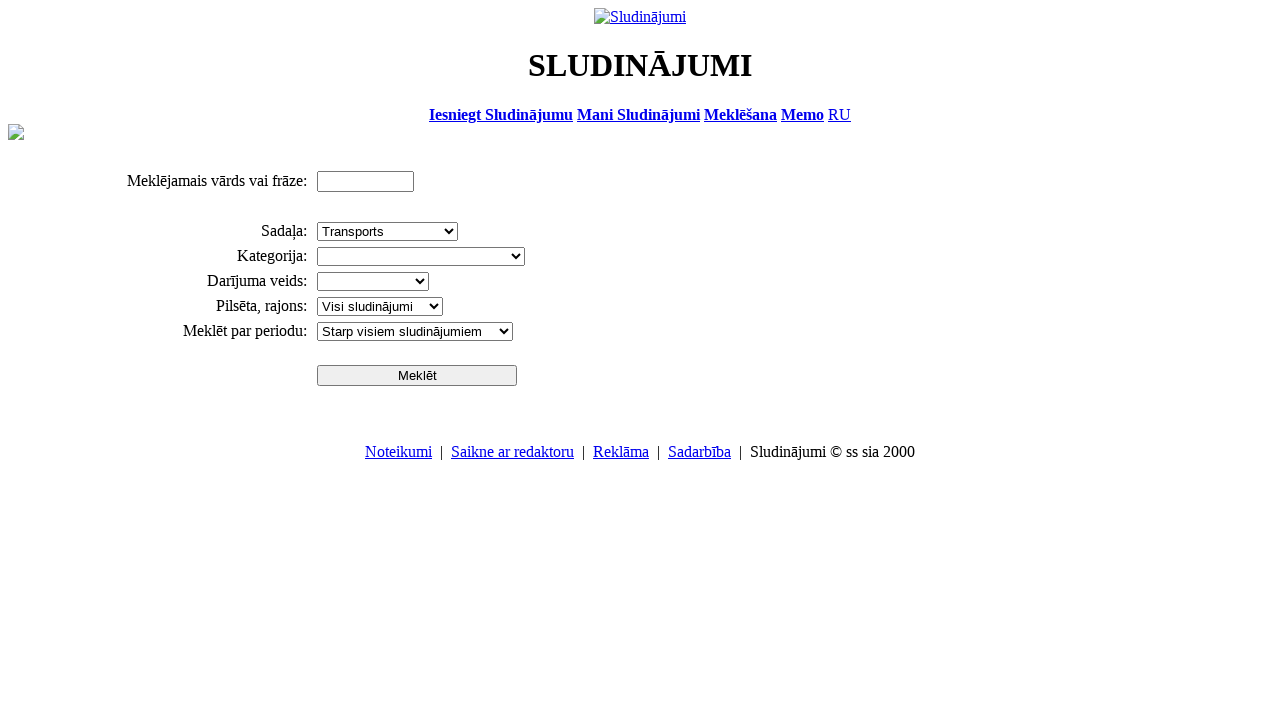

Clicked search button at (417, 375) on input[name='btn']
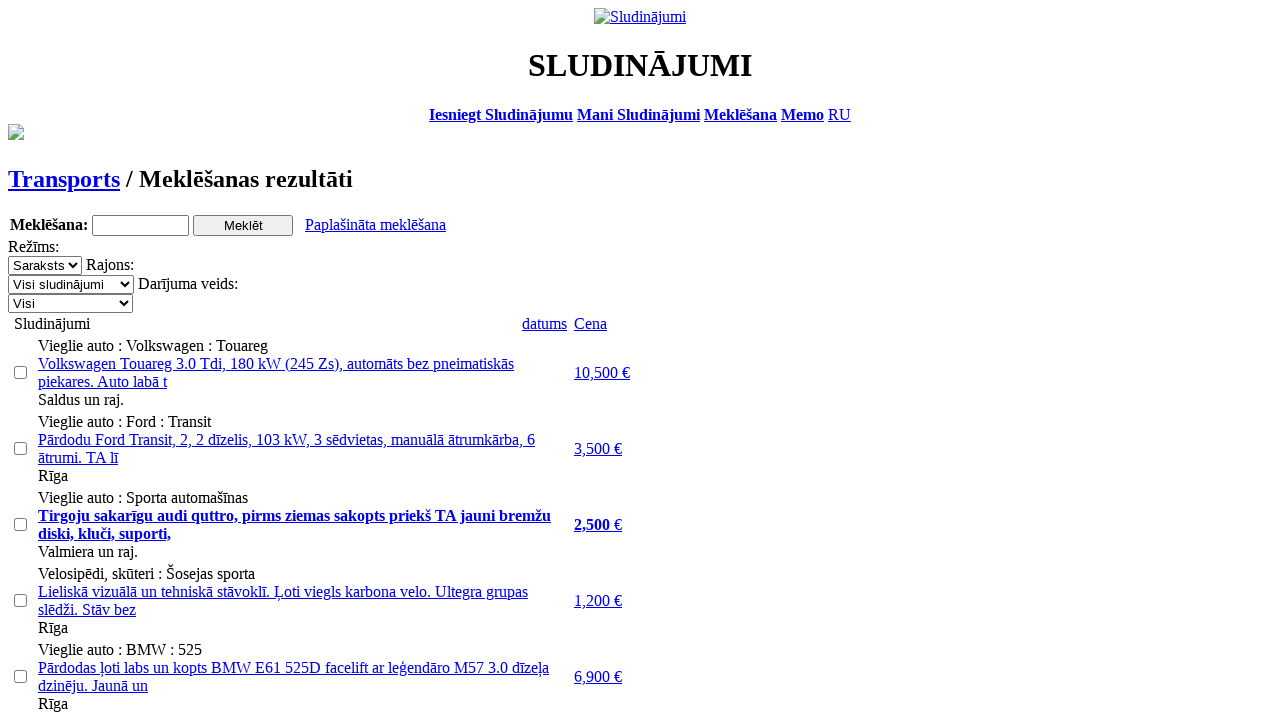

Search results loaded successfully
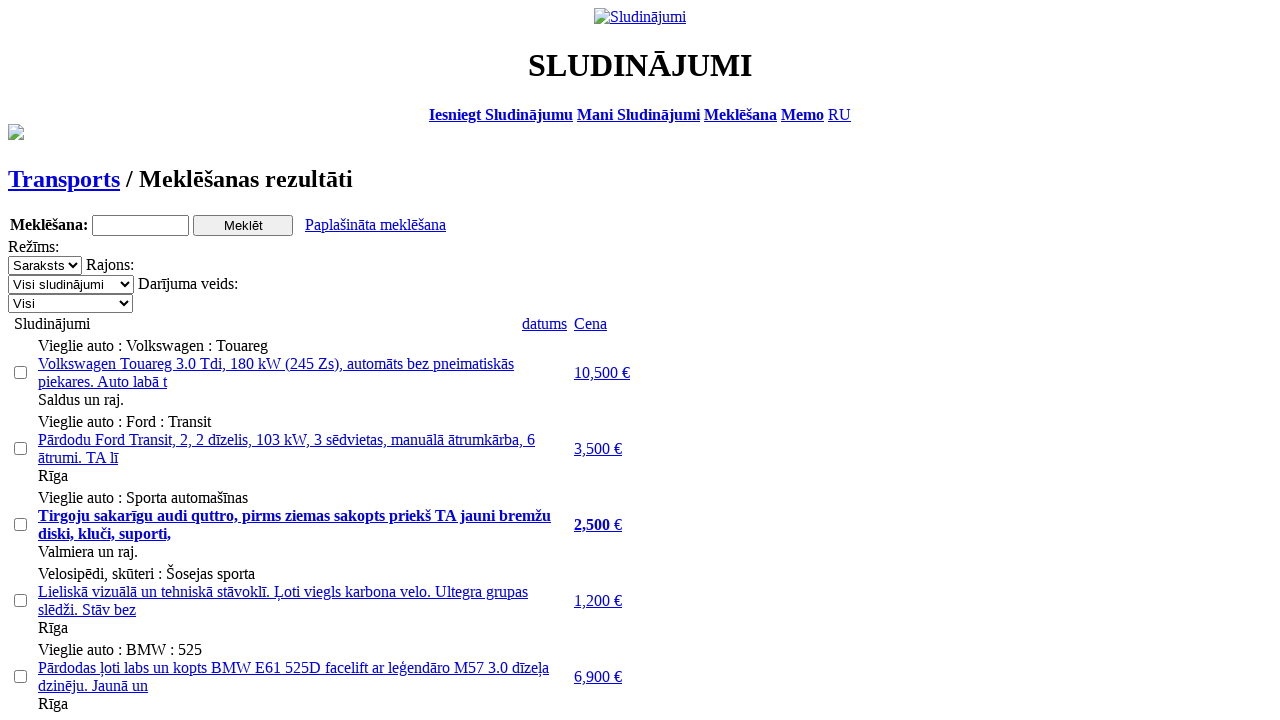

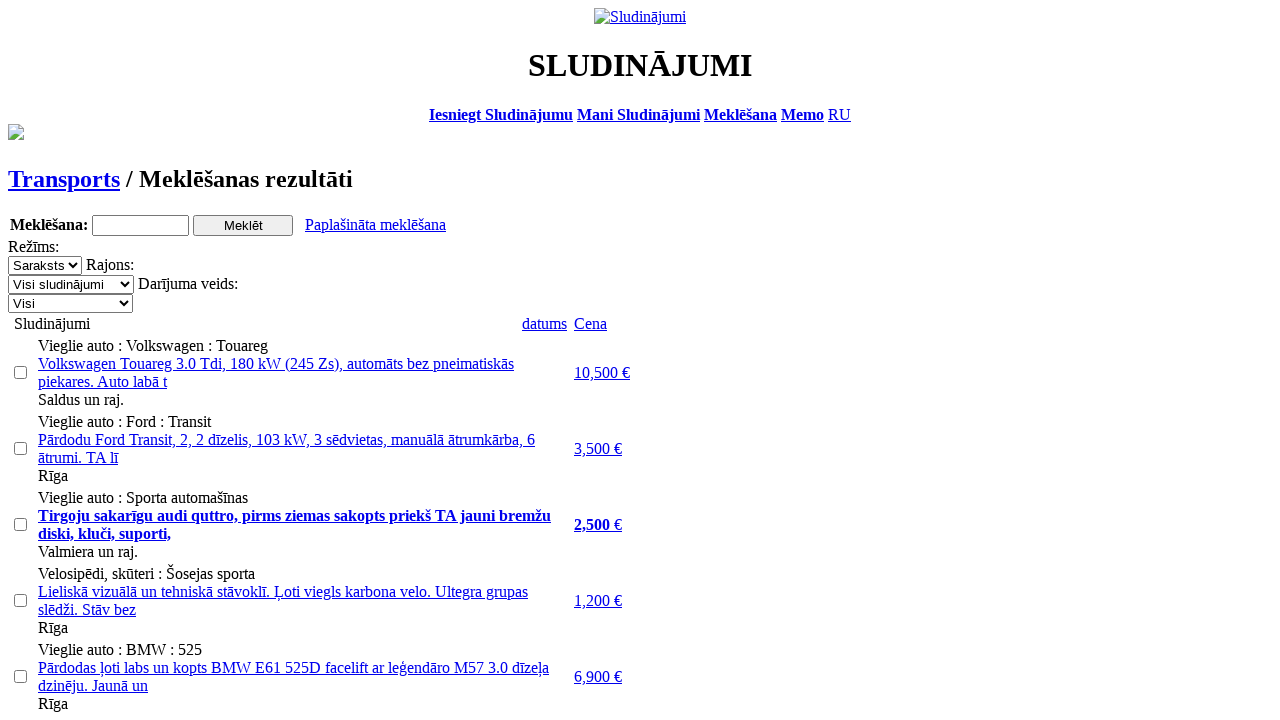